Tests clicking all checkboxes on the page to toggle their state

Starting URL: http://the-internet.herokuapp.com/checkboxes

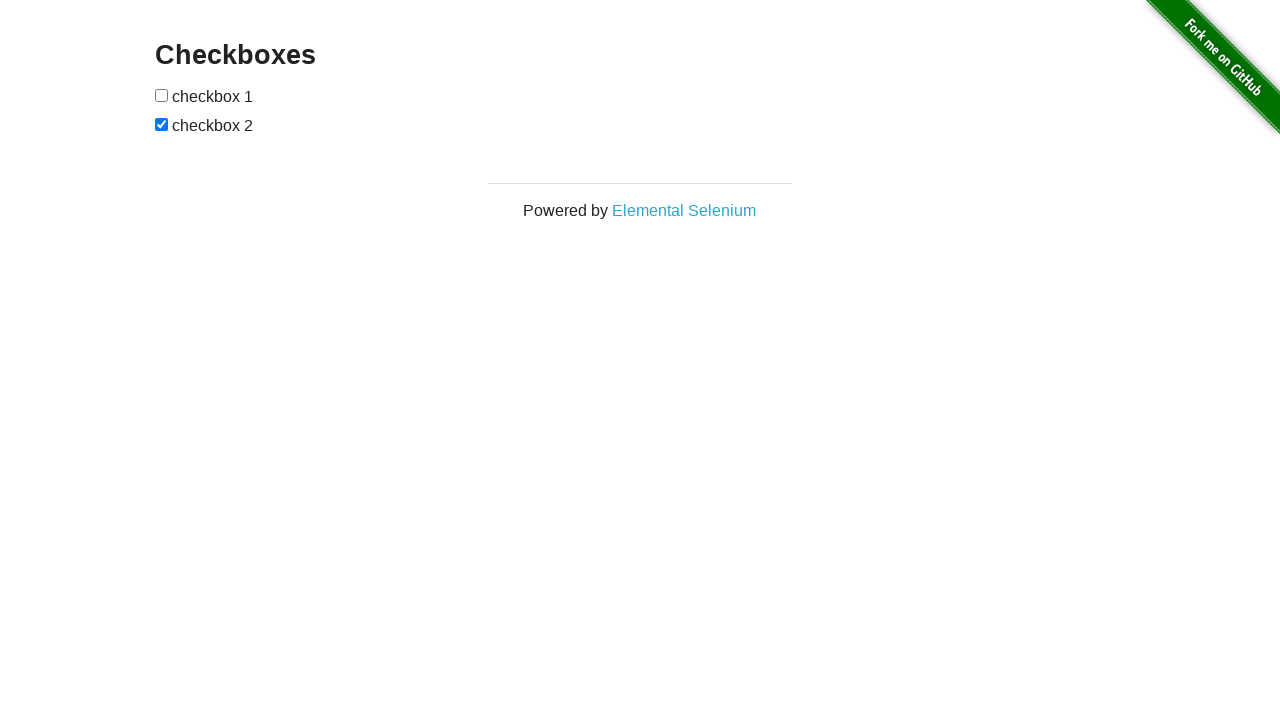

Waited for checkboxes to be present on the page
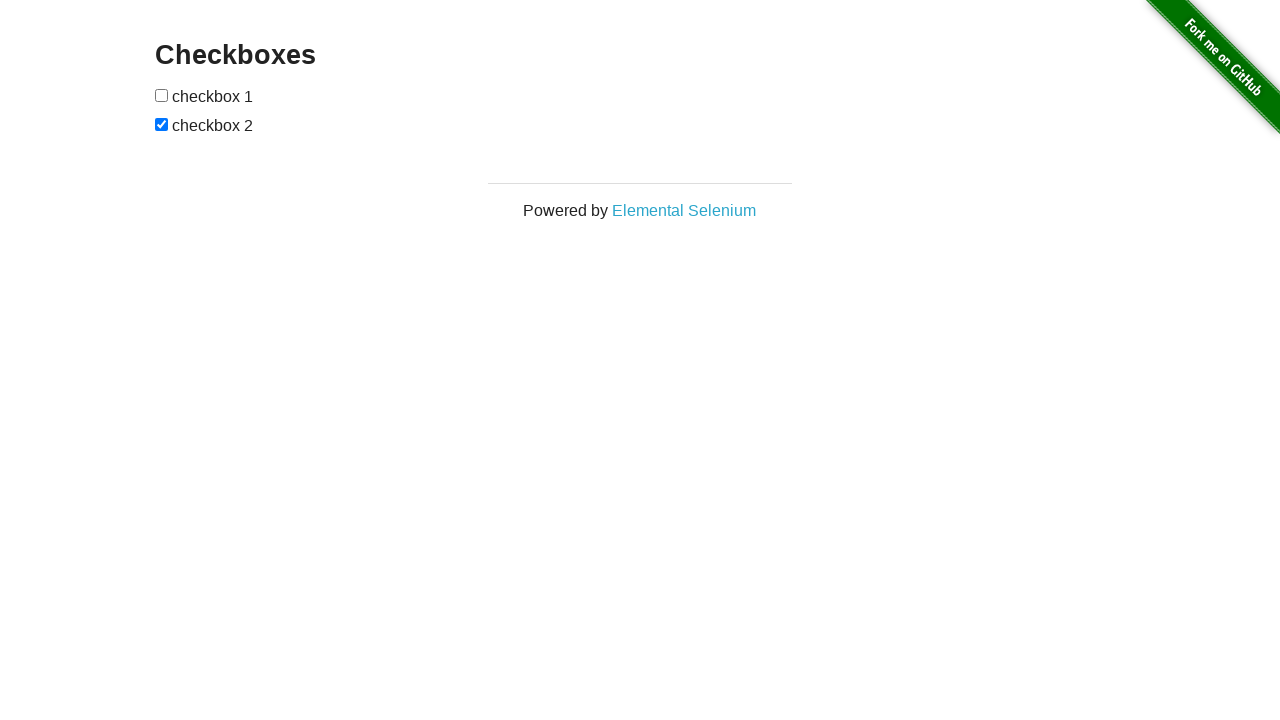

Located all checkbox elements on the page
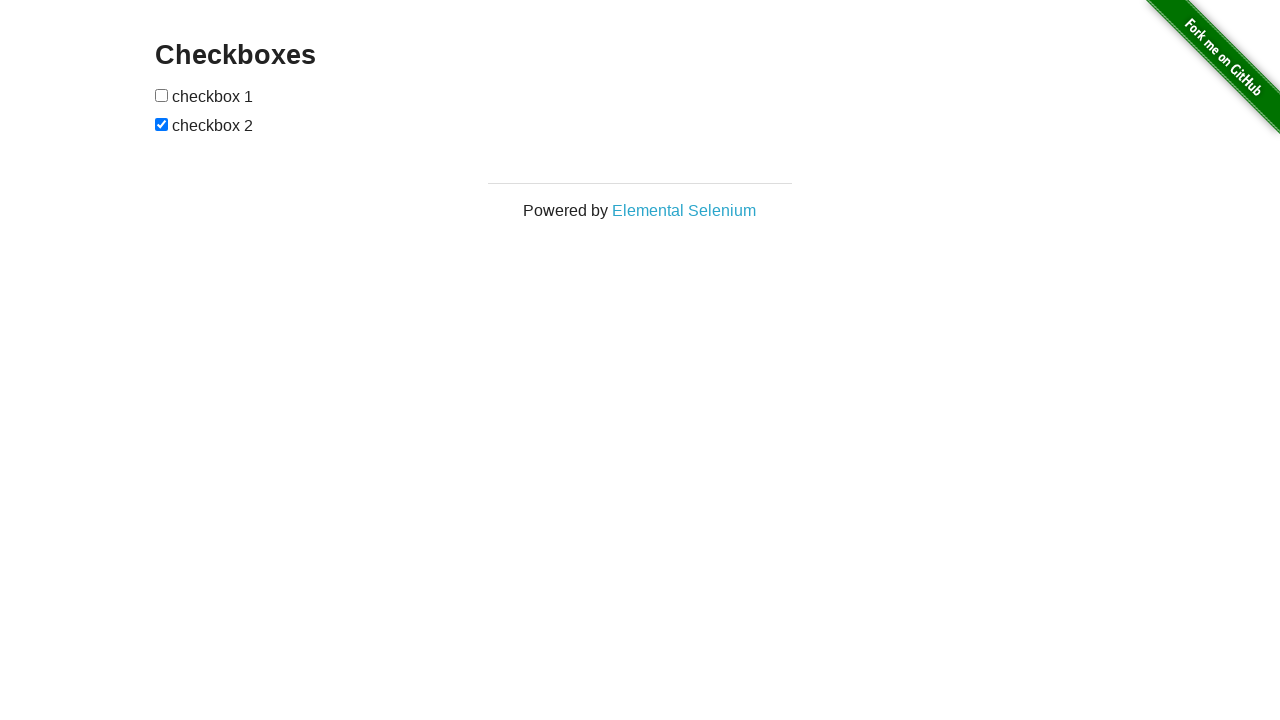

Found 2 checkboxes on the page
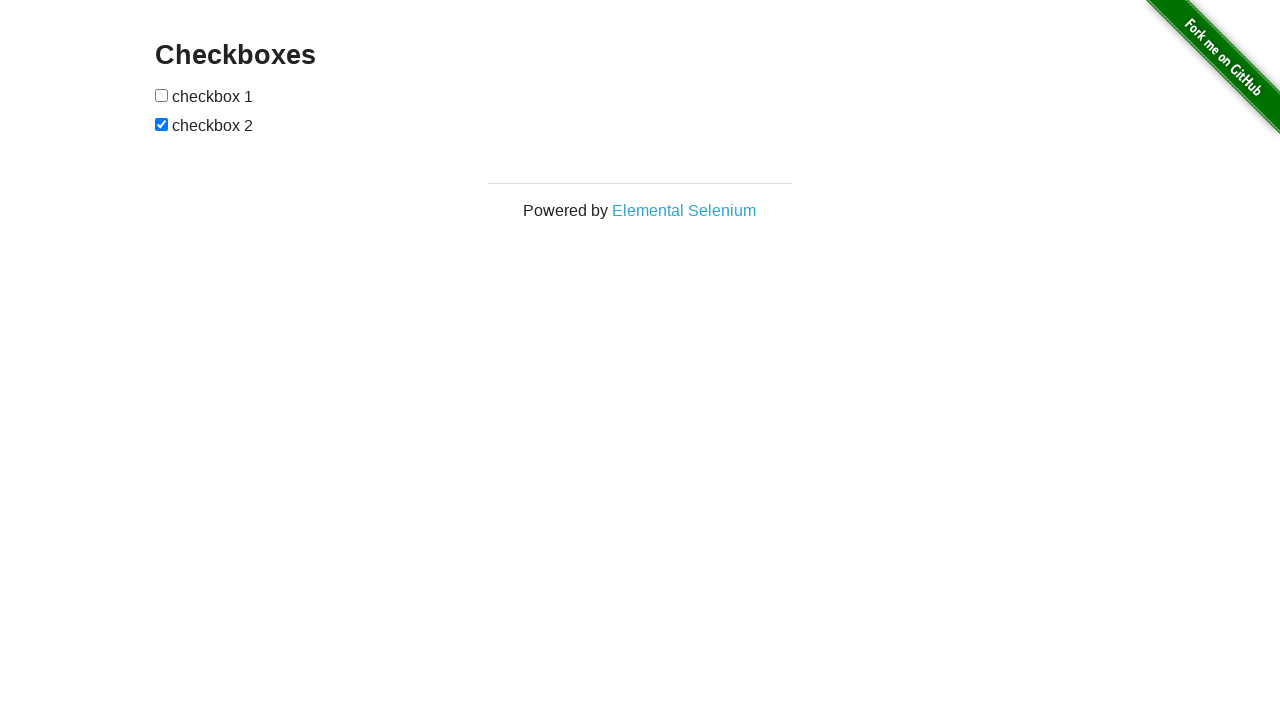

Clicked checkbox 1 of 2 to toggle its state at (162, 95) on input[type='checkbox'] >> nth=0
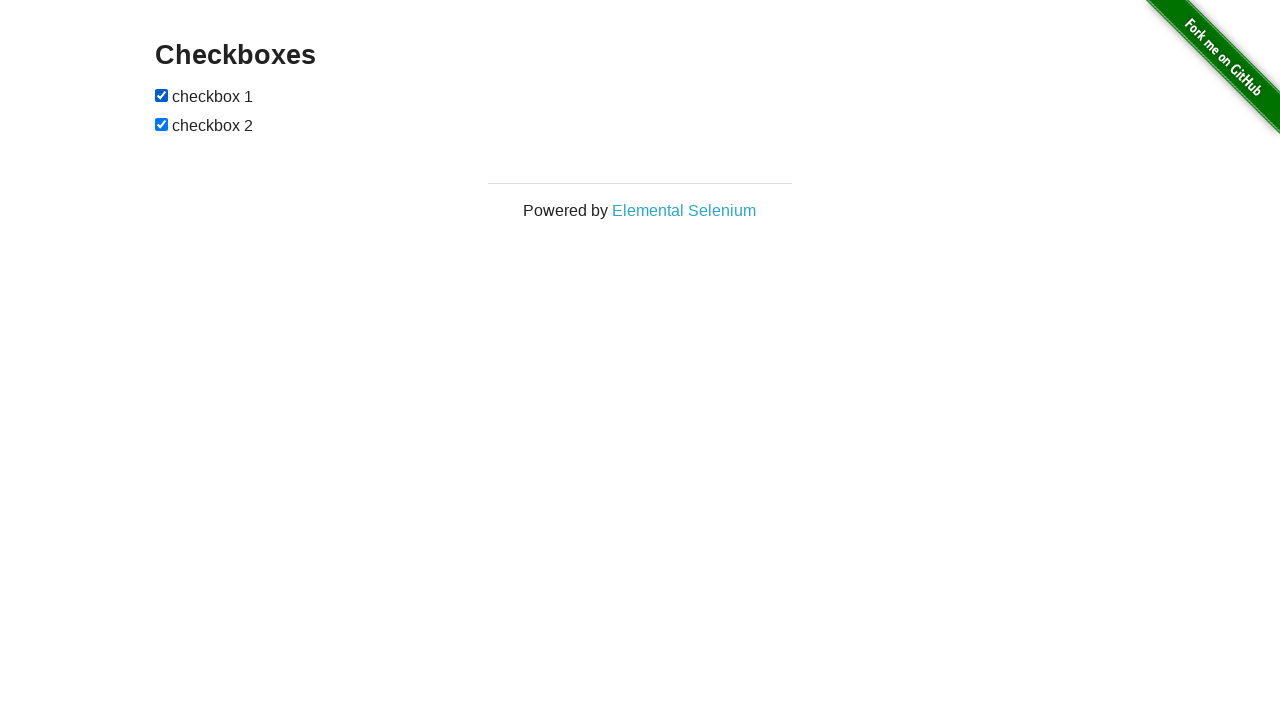

Clicked checkbox 2 of 2 to toggle its state at (162, 124) on input[type='checkbox'] >> nth=1
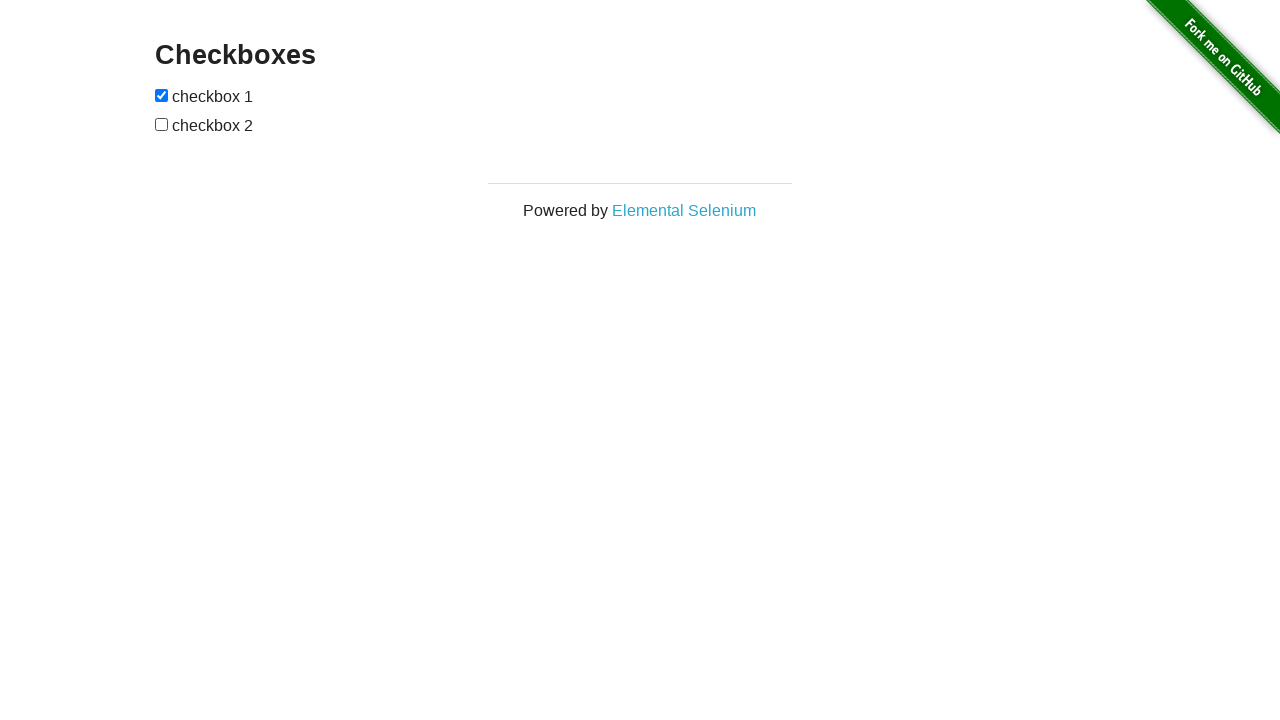

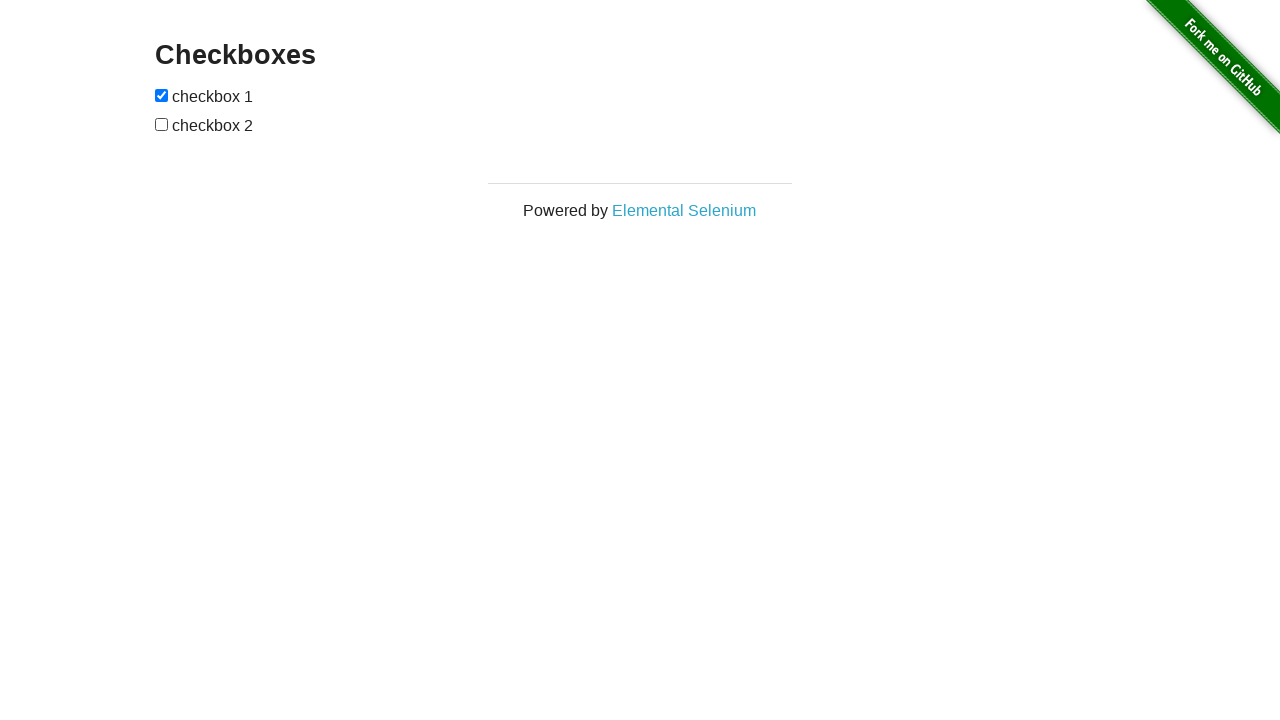